Navigates to a Selenium practice website and verifies the page loads by checking the URL and title are accessible

Starting URL: https://rahulshettyacademy.com/seleniumPractise/#/

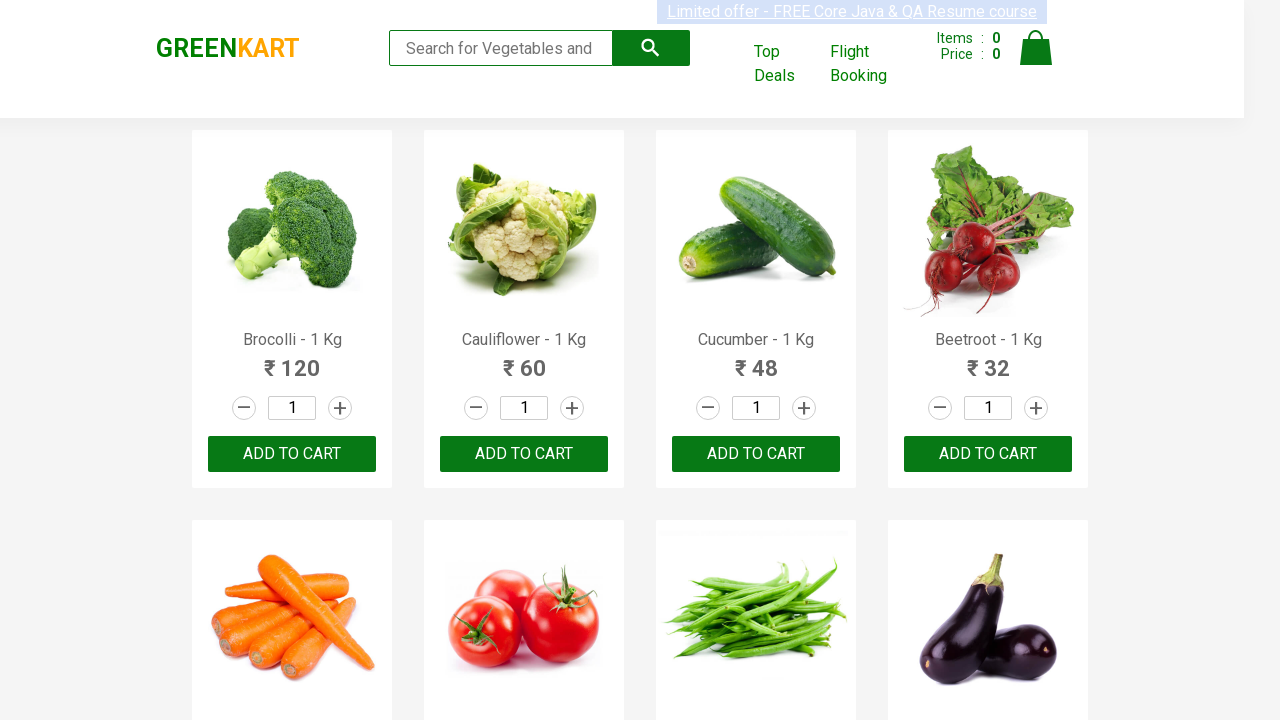

Waited for page to fully load (domcontentloaded)
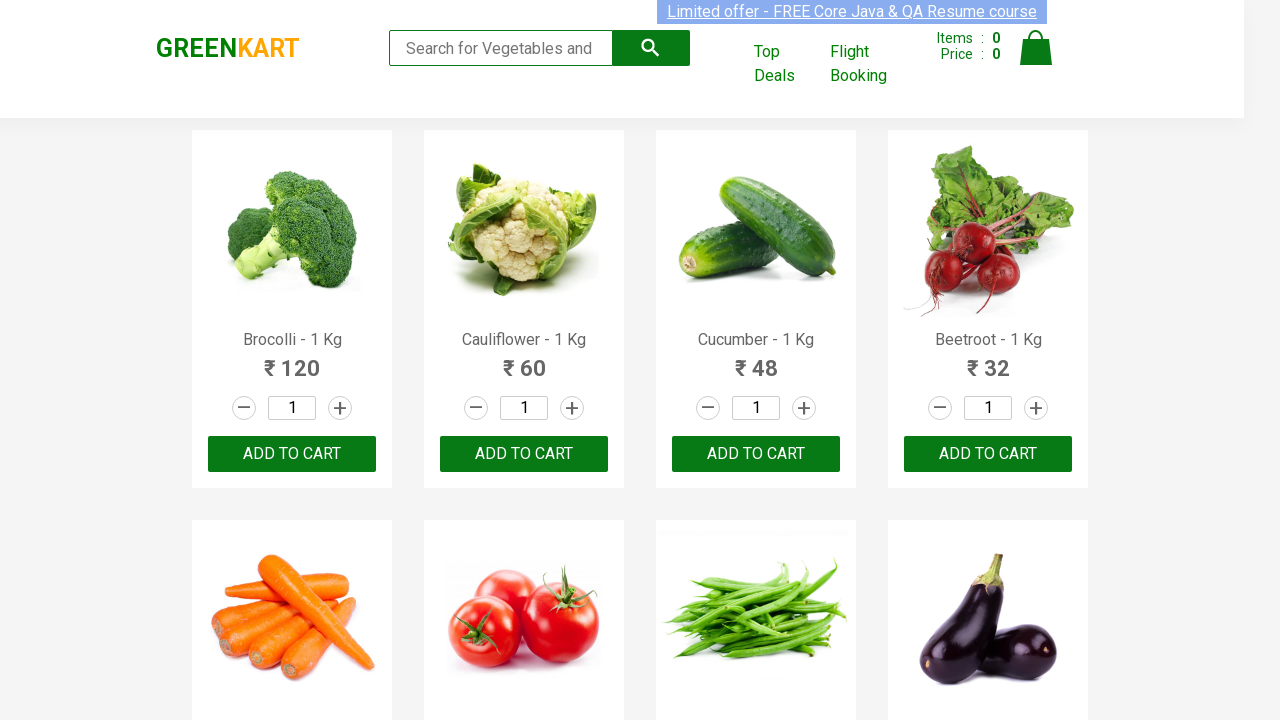

Retrieved current URL: https://rahulshettyacademy.com/seleniumPractise/#/
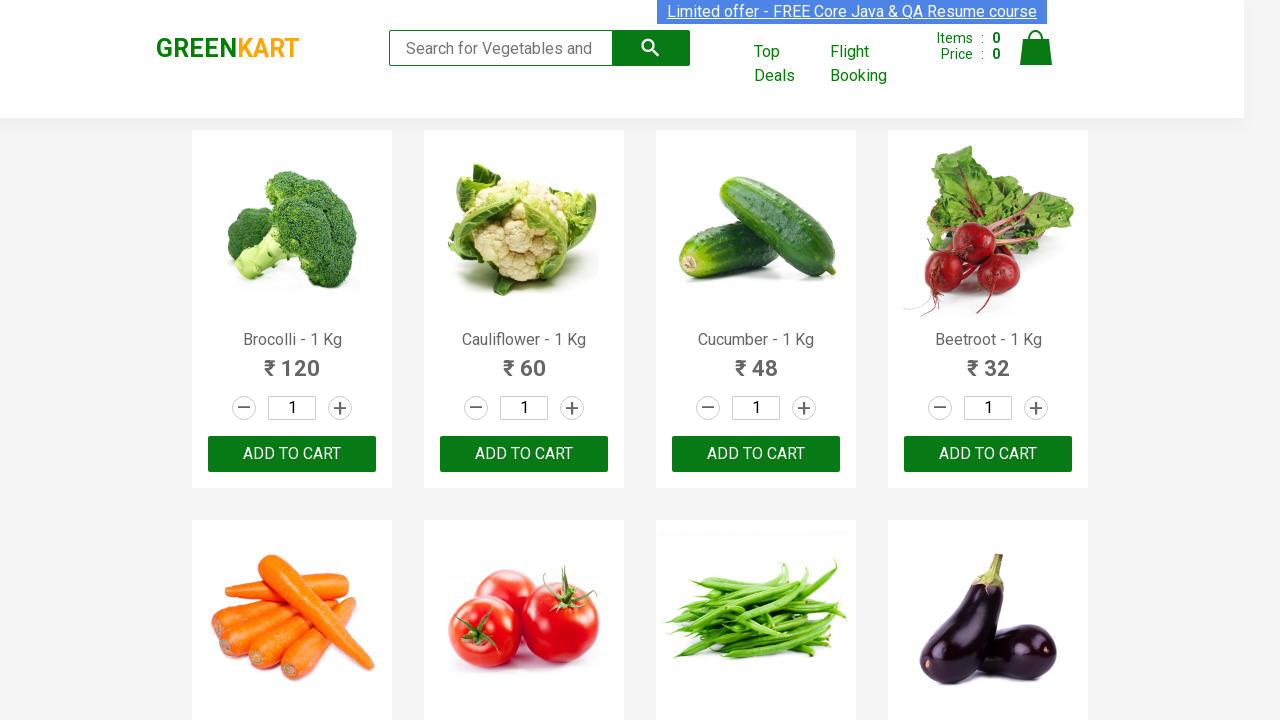

Retrieved current page title: GreenKart - veg and fruits kart
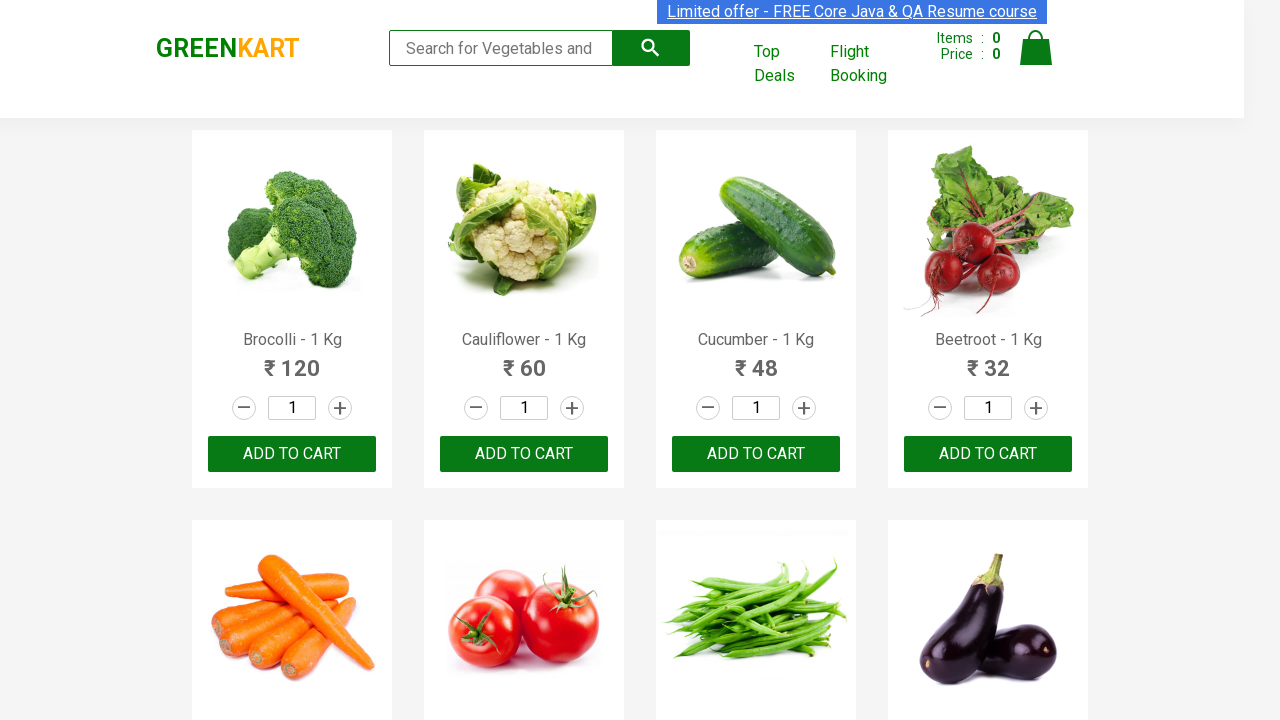

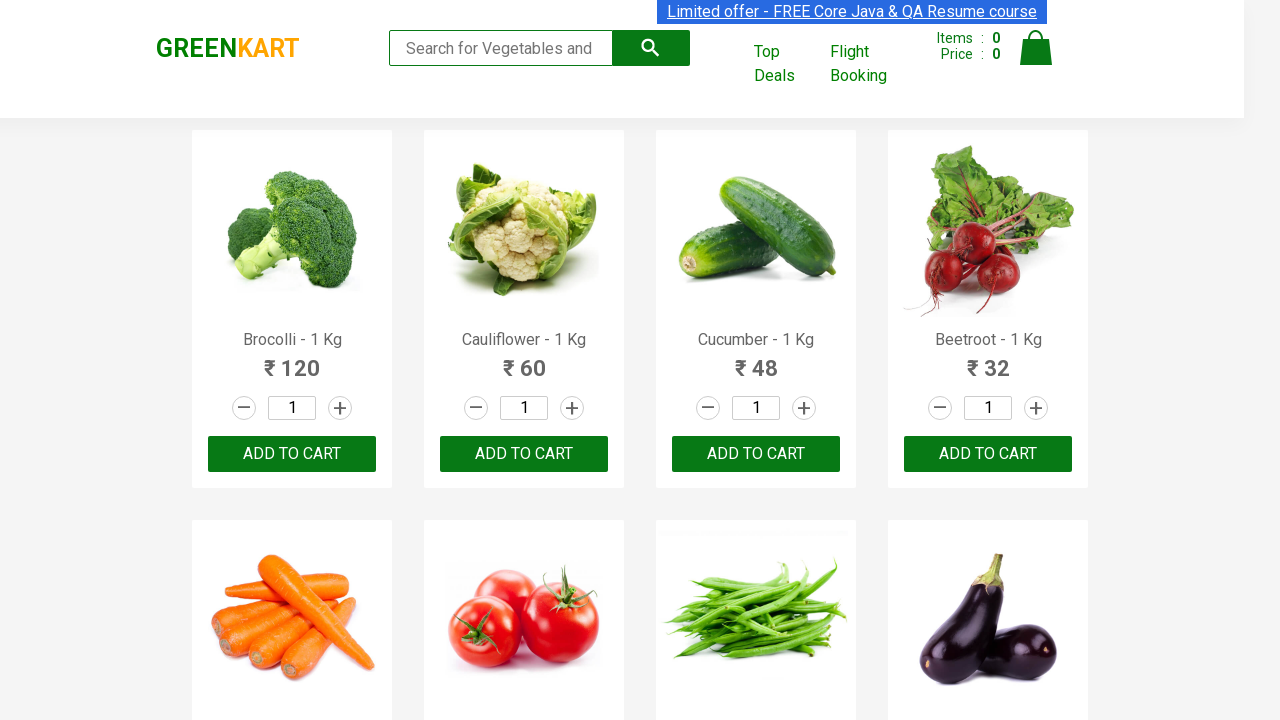